Tests dropdown/select functionality by selecting different car options (Audi, Volvo, Opel) from a dropdown menu.

Starting URL: https://ultimateqa.com/simple-html-elements-for-automation/

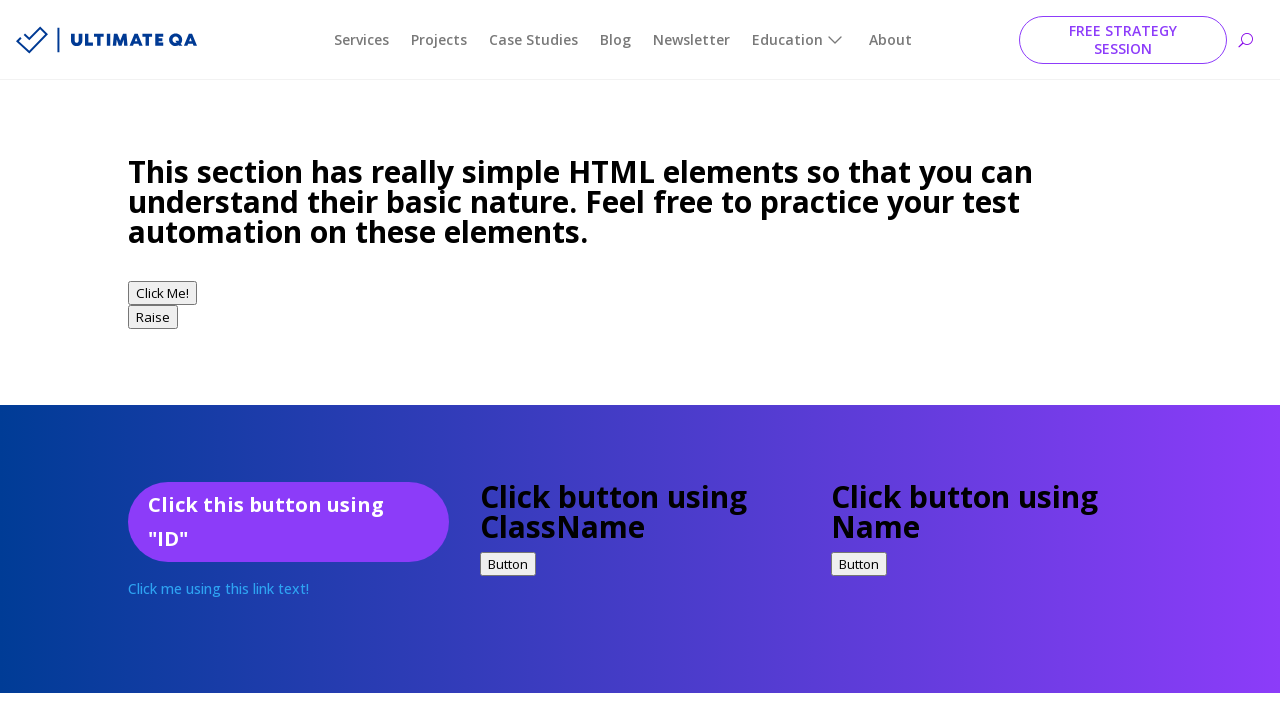

Navigated to Ultimate QA dropdown test page
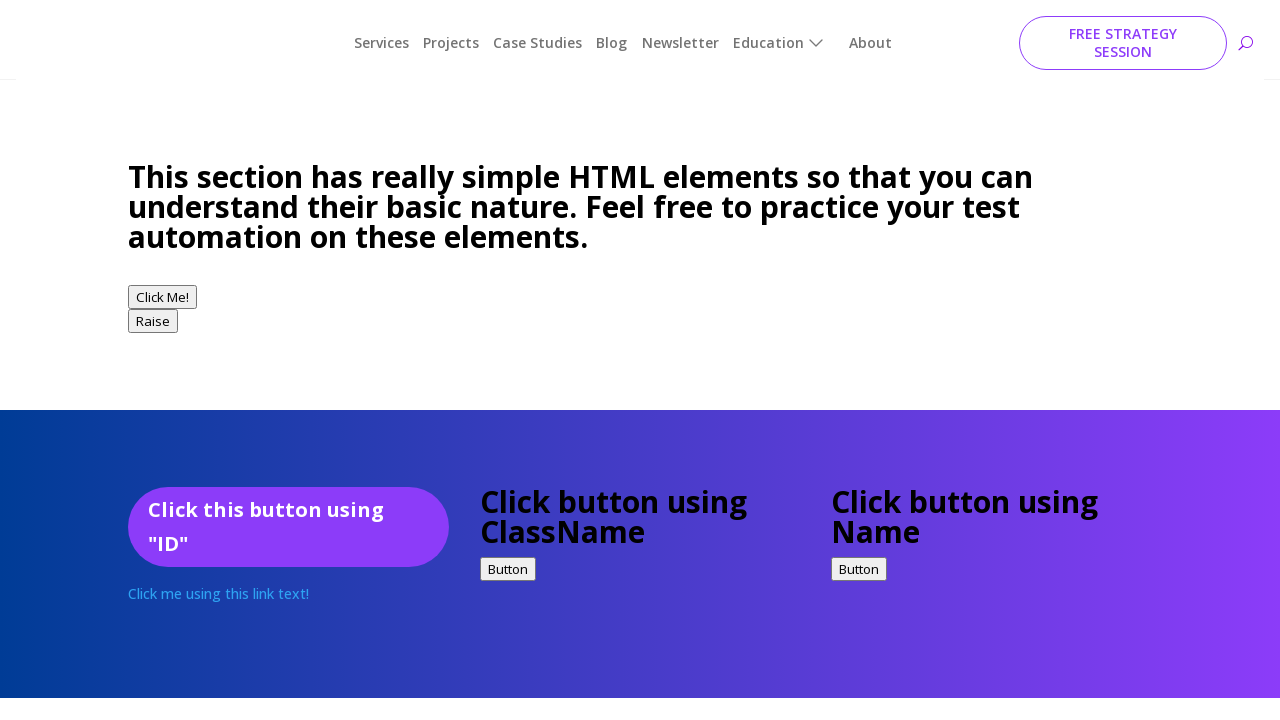

Selected 'Audi' from the dropdown menu on xpath=(//select)[1]
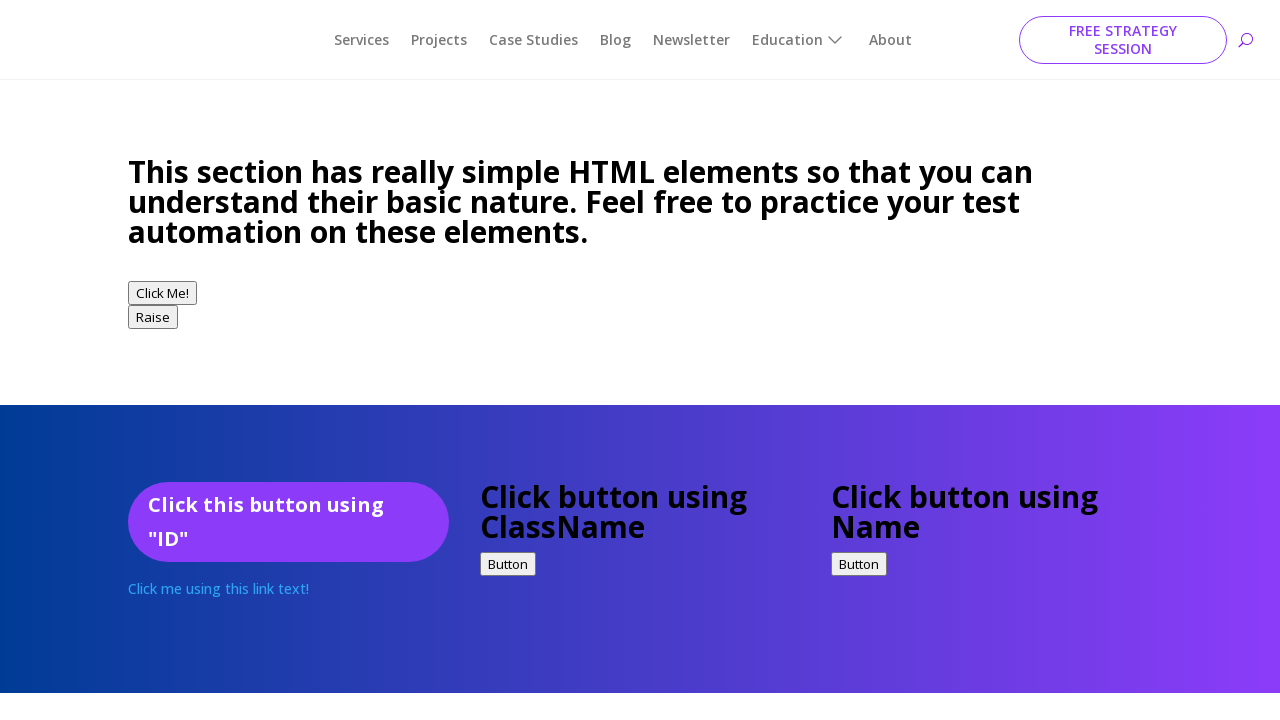

Selected 'Volvo' from the dropdown menu on xpath=(//select)[1]
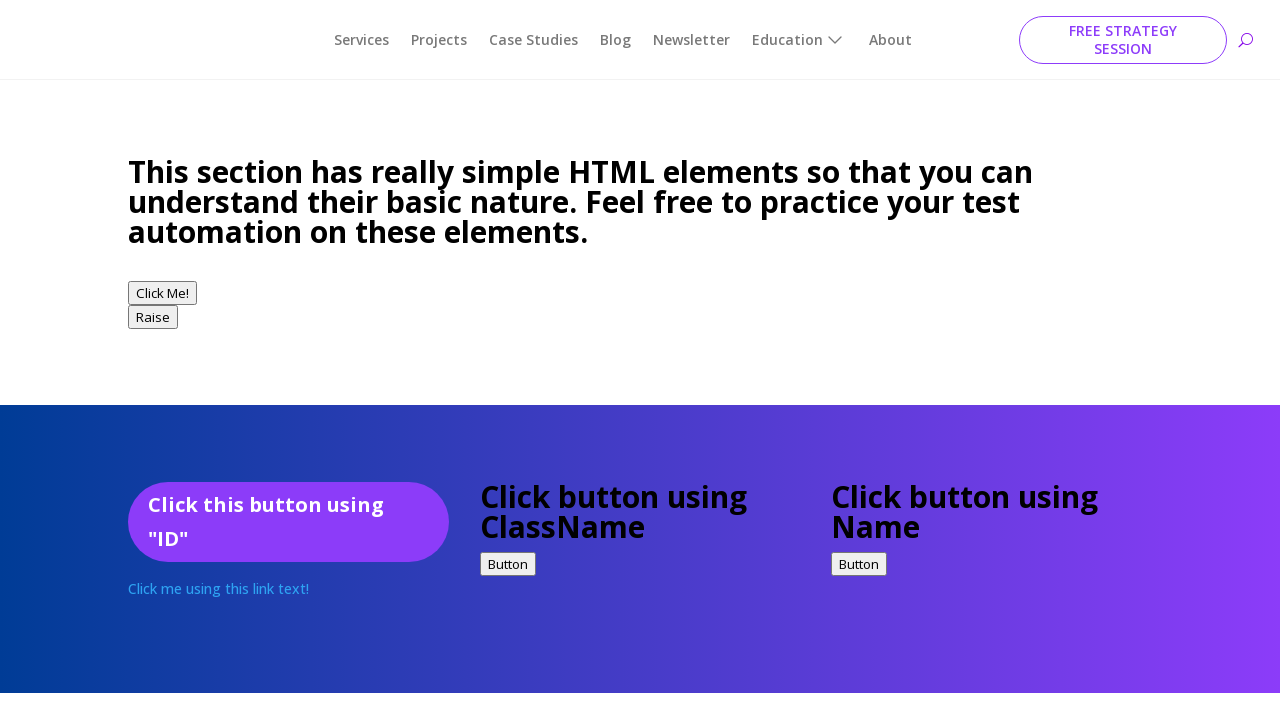

Selected 'Opel' from the dropdown menu on xpath=(//select)[1]
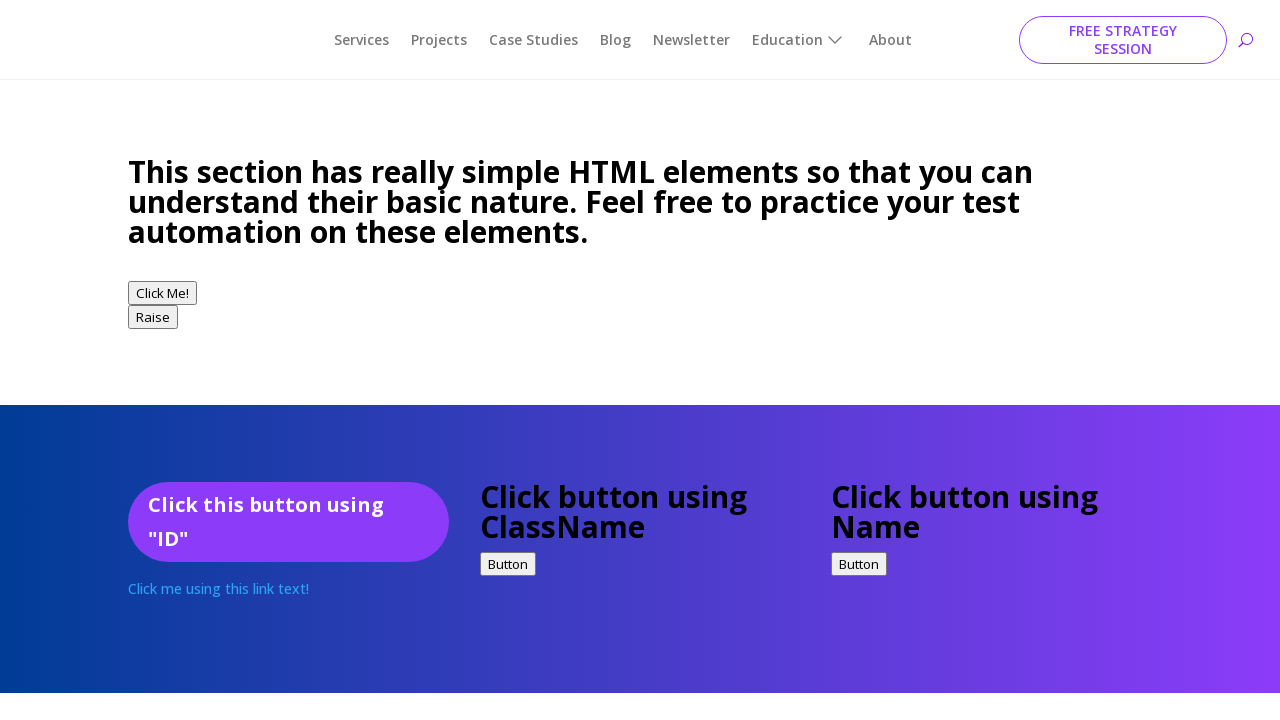

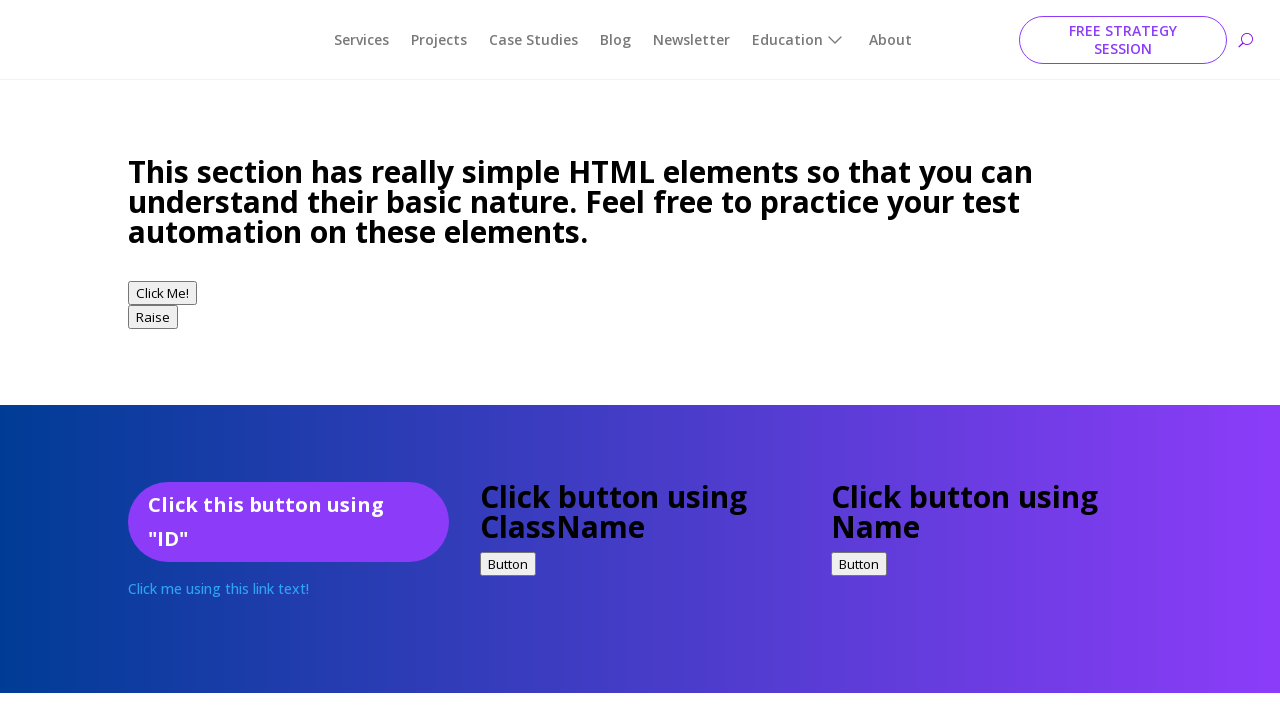